Navigates to a specific Footlocker product page and verifies the product button is visible

Starting URL: https://www.footlocker.com/en/product/~/H0957001.html

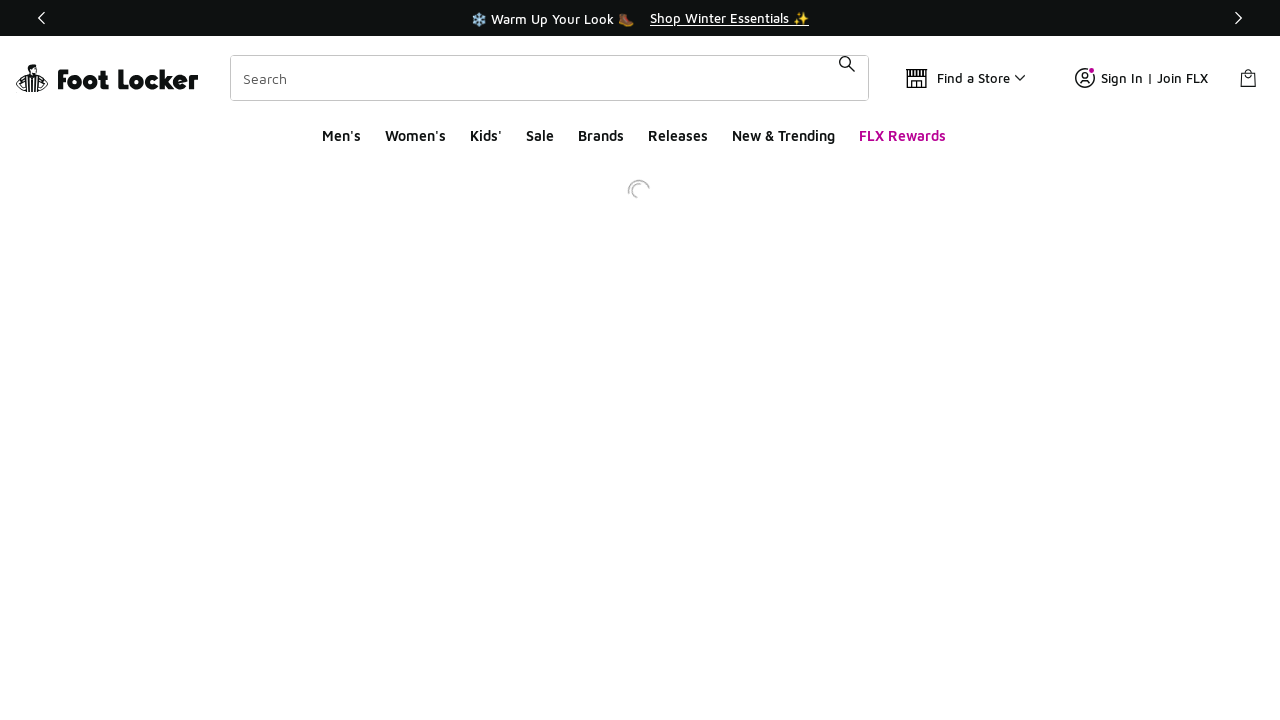

Waited for product button to be visible on Footlocker product page
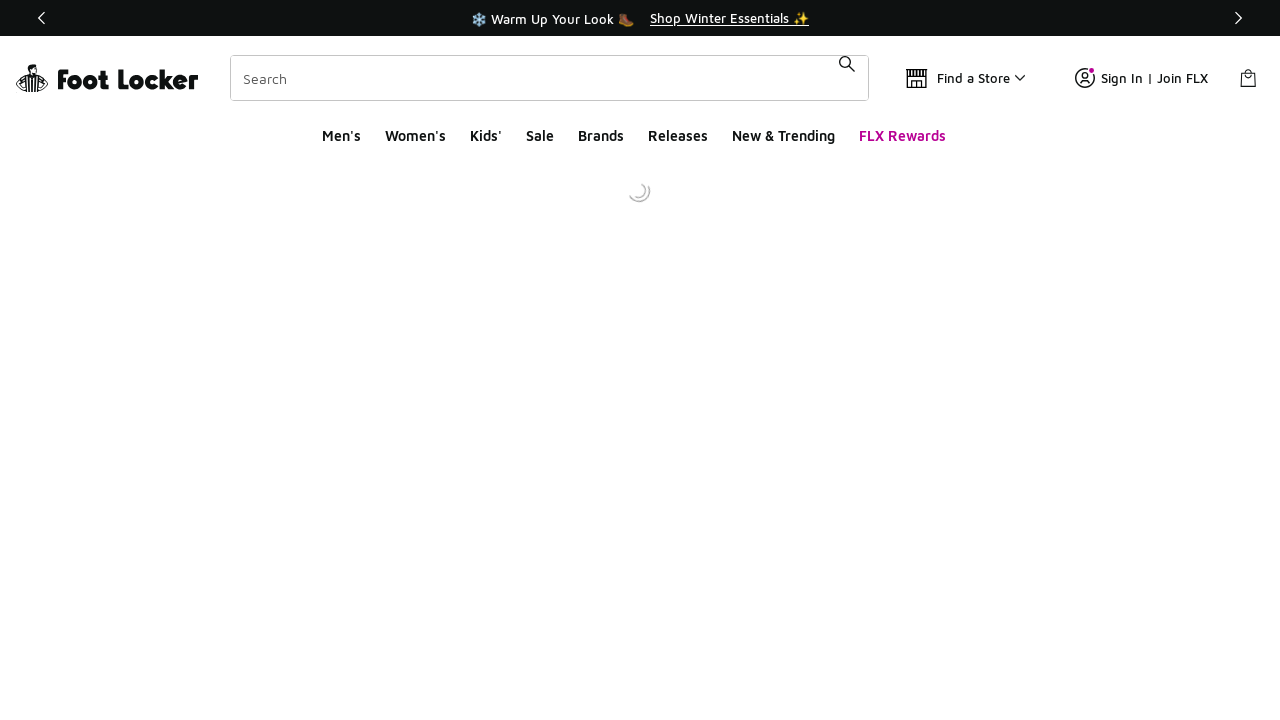

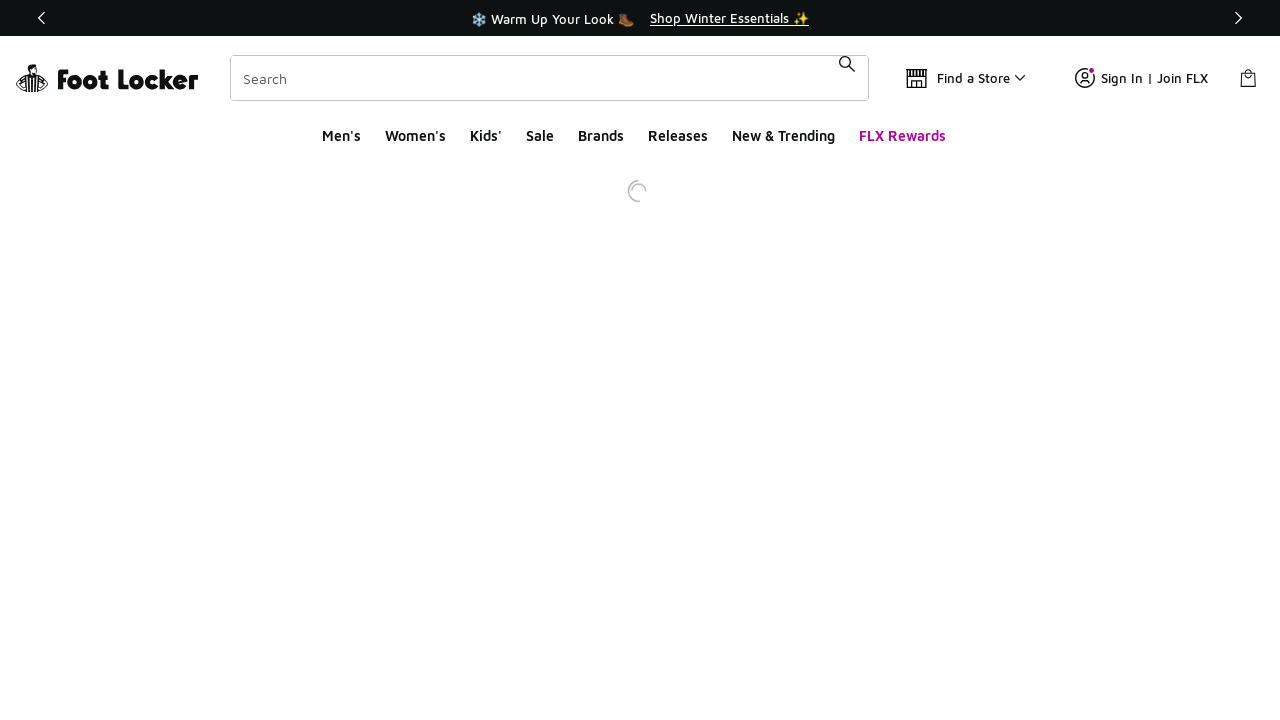